Tests form submission in an iframe by switching to the iframe, clearing default values, entering new data in first and last name fields, and submitting the form

Starting URL: https://www.w3schools.com/html/tryit.asp?filename=tryhtml_form_submit

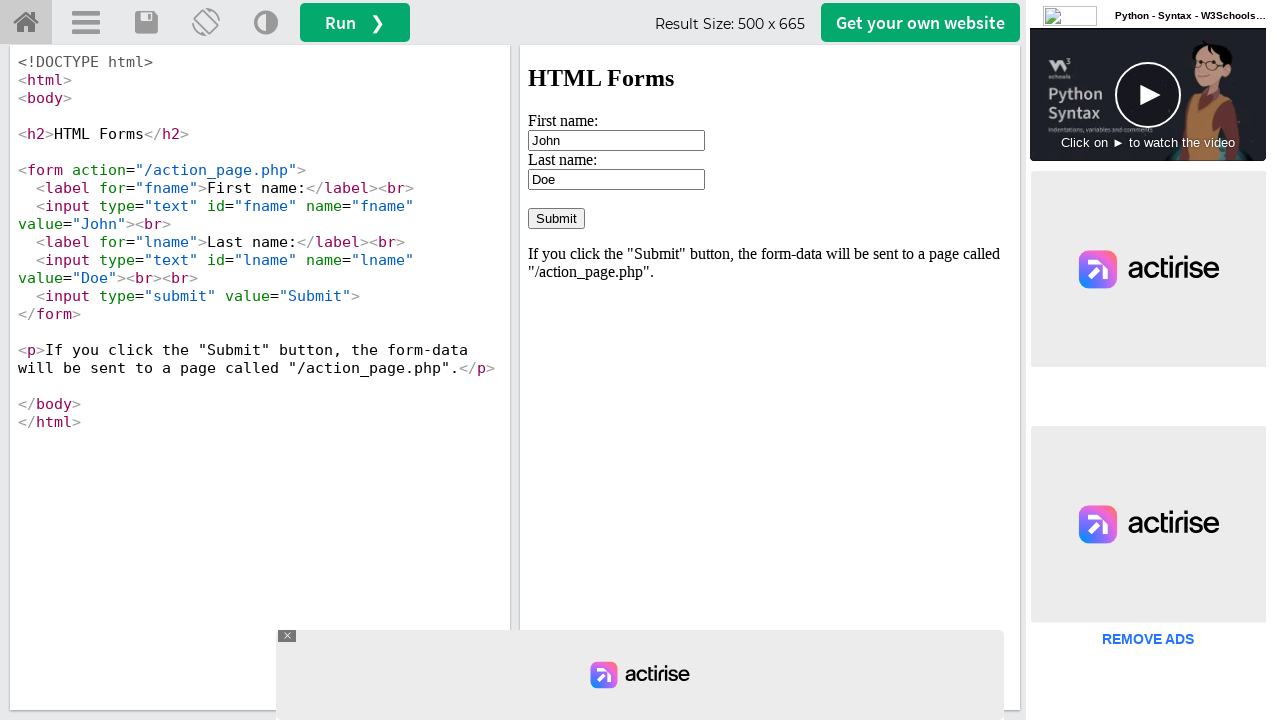

Located iframe containing the form
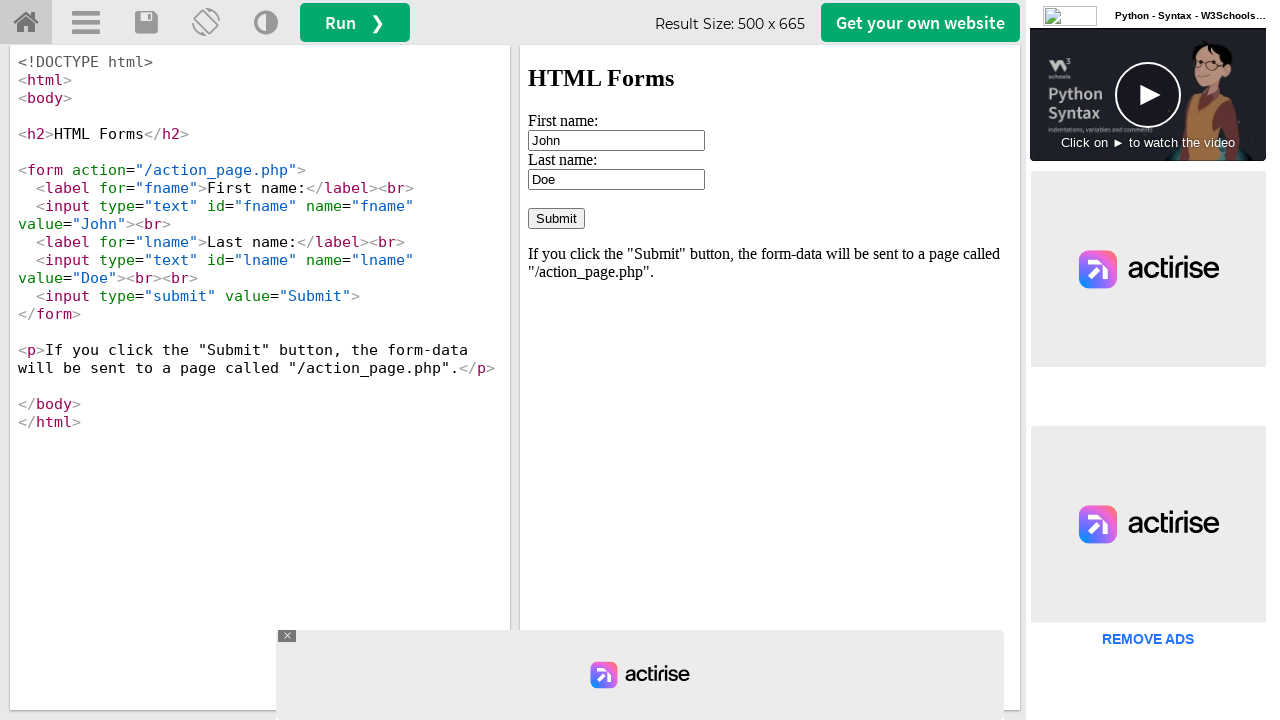

Cleared first name field default value on iframe#iframeResult >> internal:control=enter-frame >> input#fname
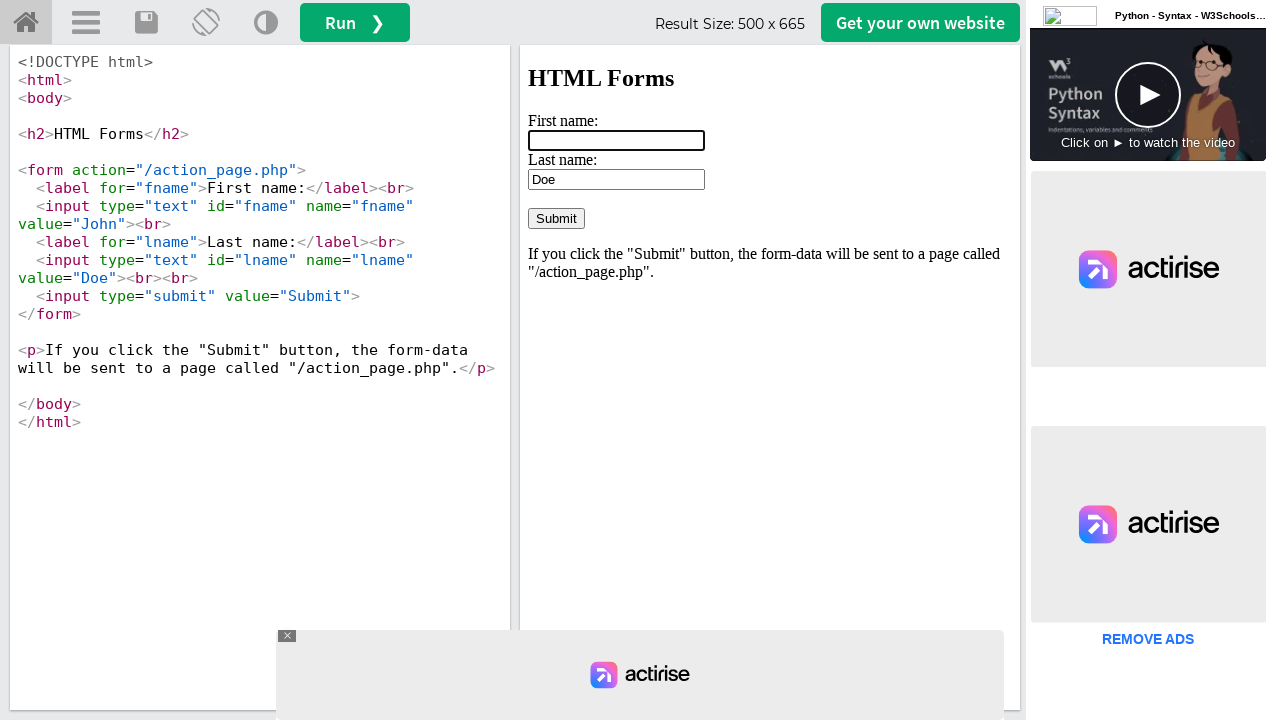

Entered 'Karim' in first name field on iframe#iframeResult >> internal:control=enter-frame >> input#fname
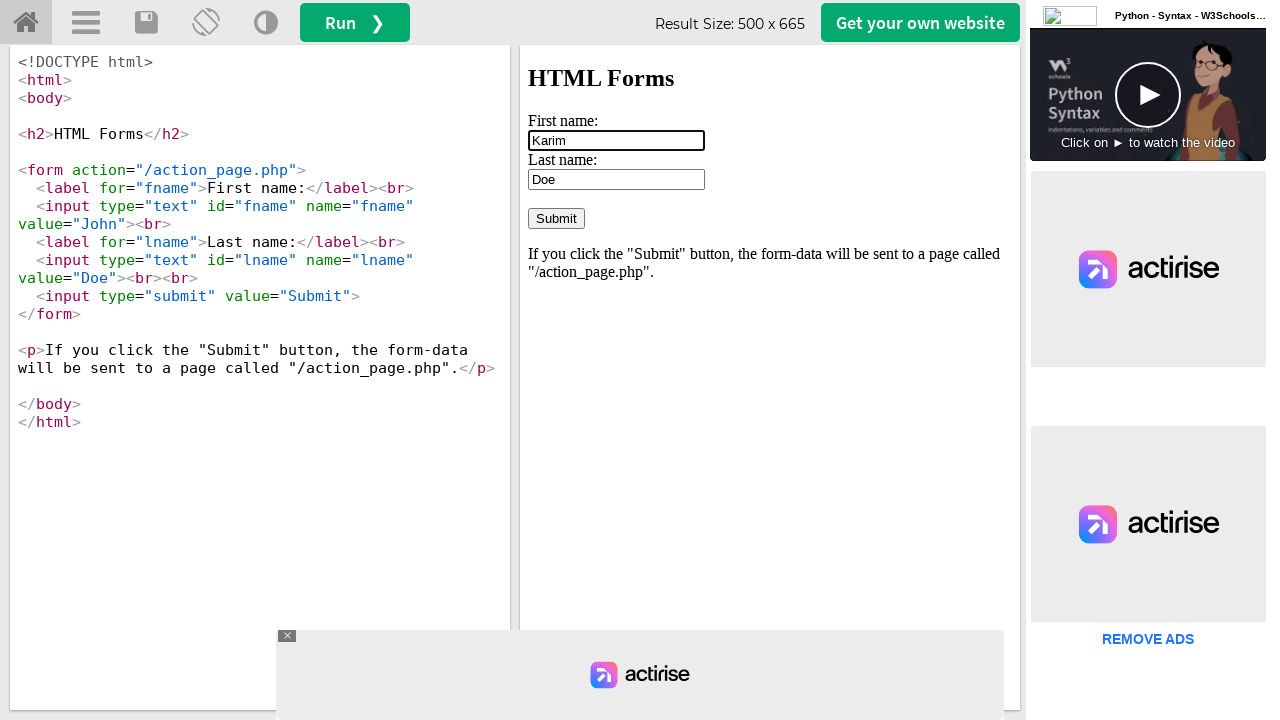

Cleared last name field default value on iframe#iframeResult >> internal:control=enter-frame >> input#lname
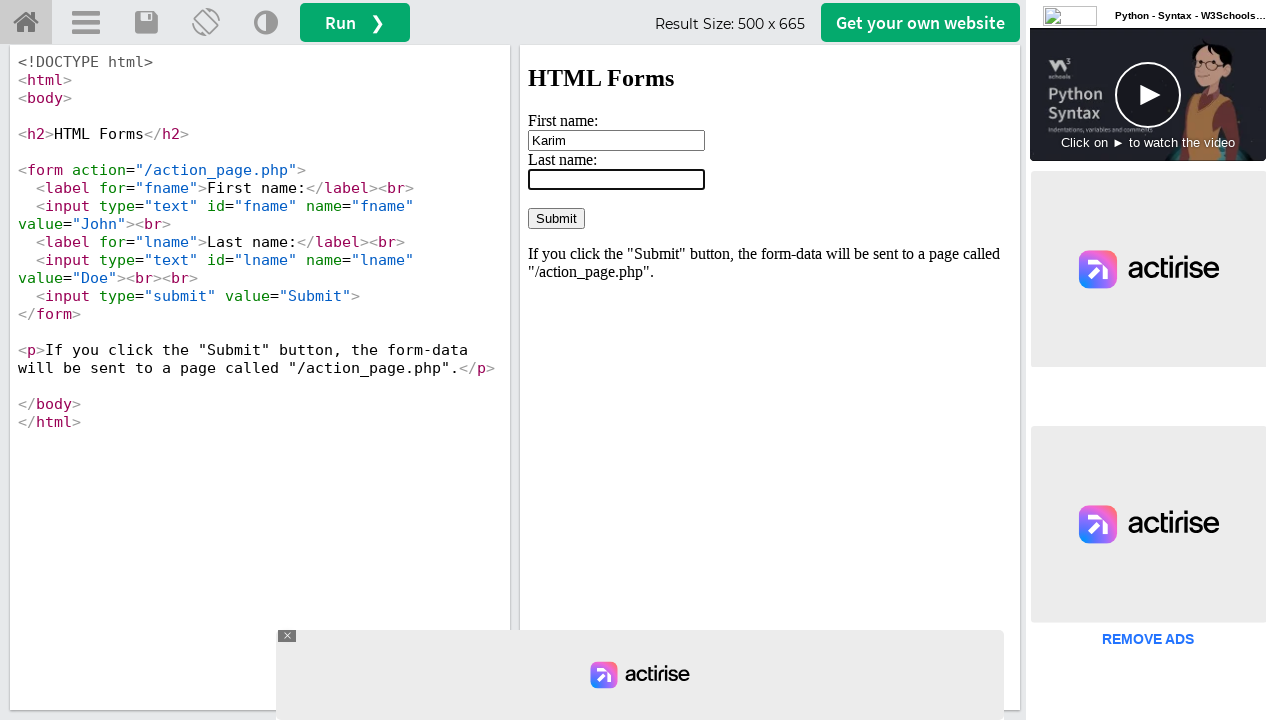

Entered 'Vai' in last name field on iframe#iframeResult >> internal:control=enter-frame >> input#lname
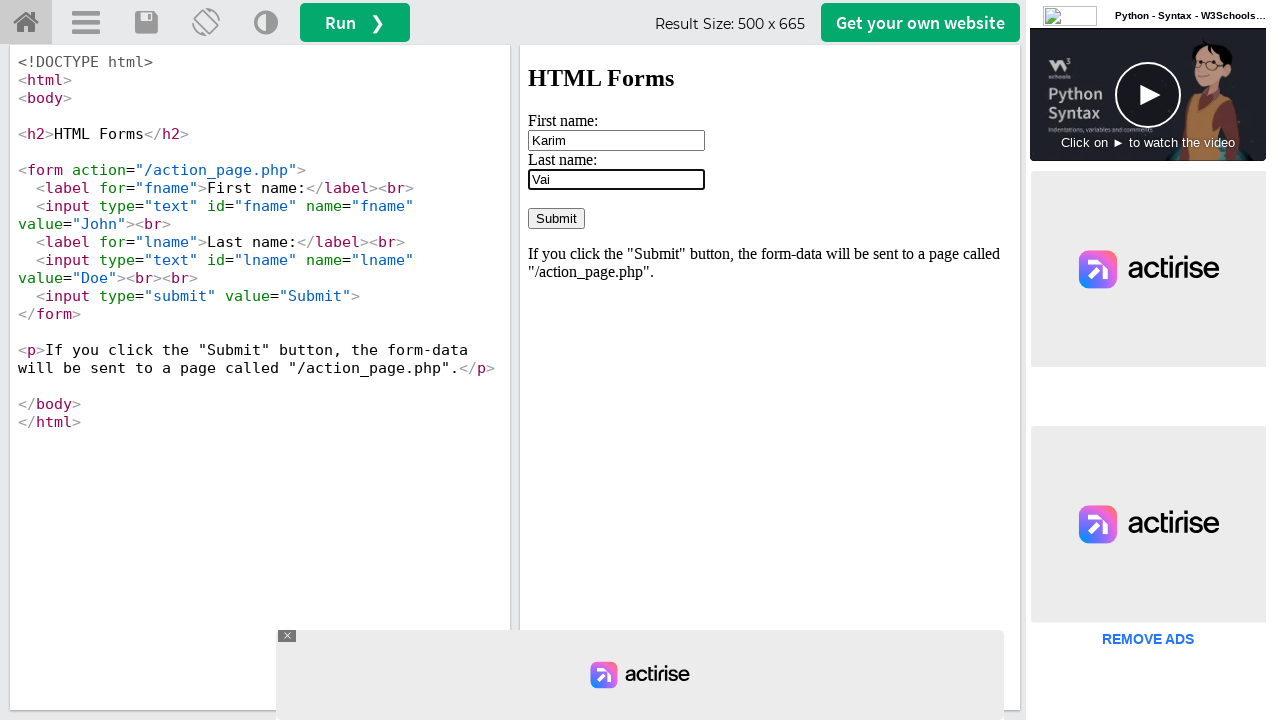

Clicked Submit button to submit the form at (556, 218) on iframe#iframeResult >> internal:control=enter-frame >> input[value='Submit']
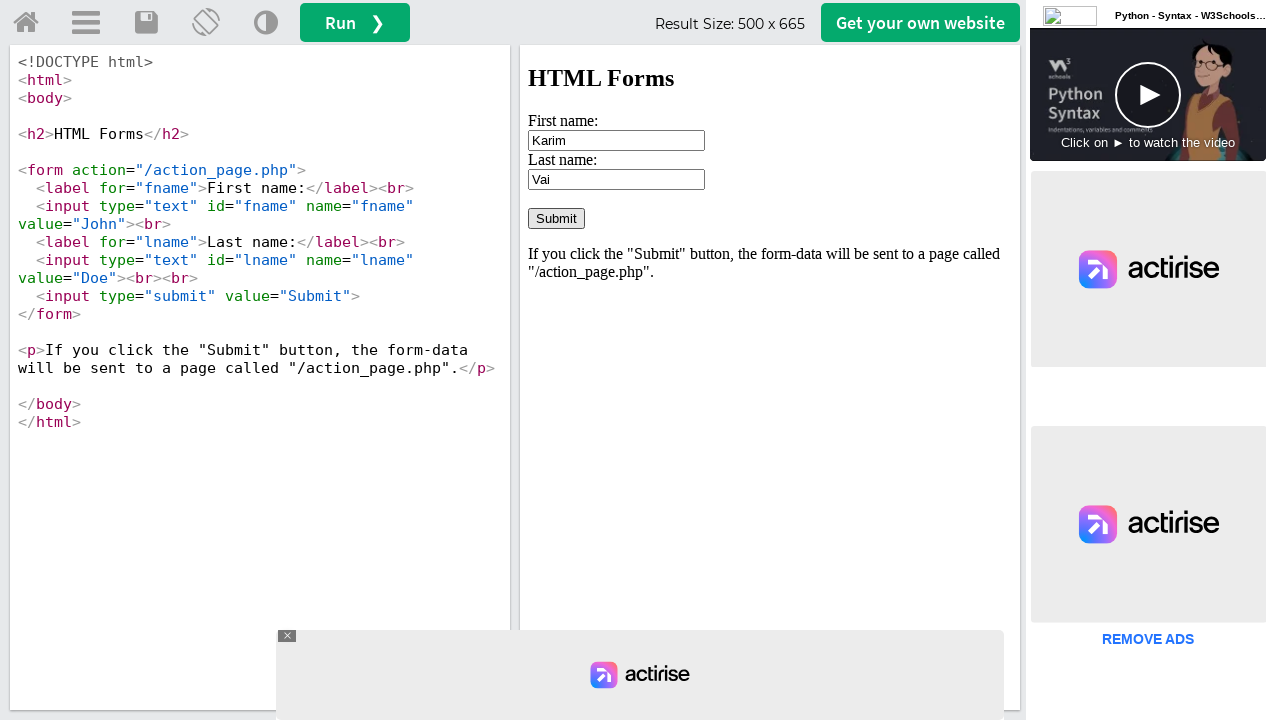

Form submission completed and page stabilized
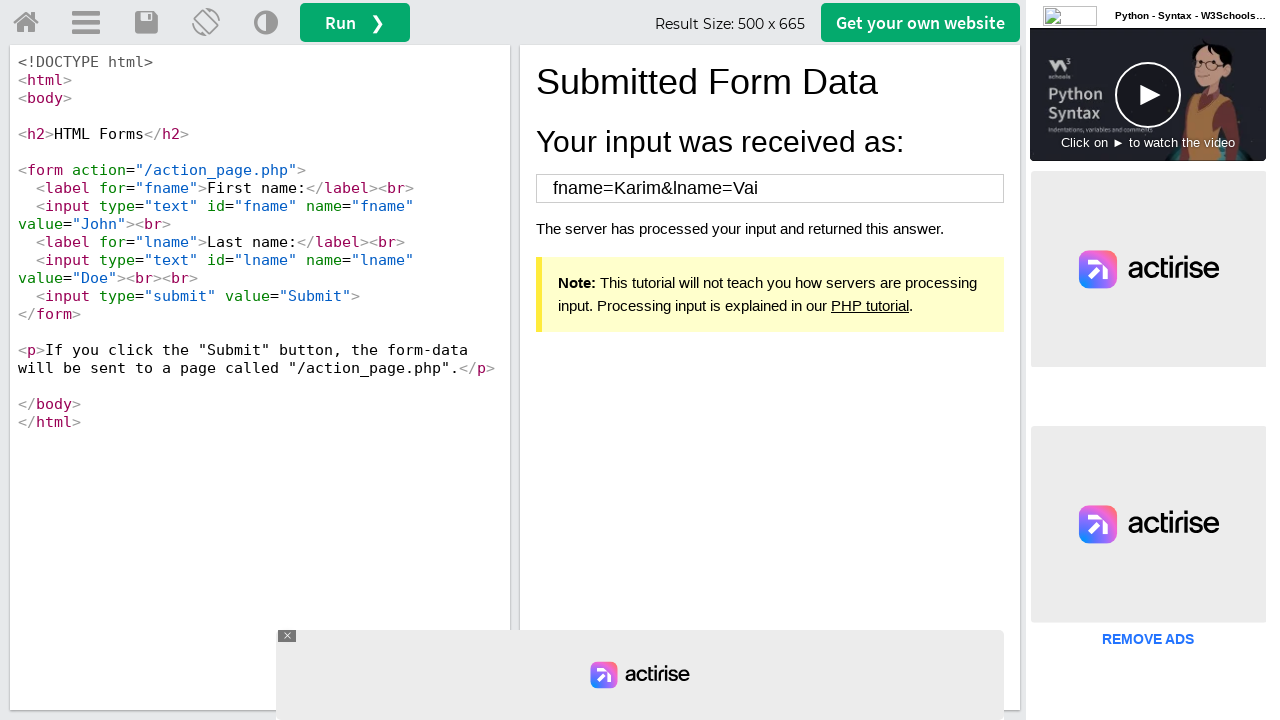

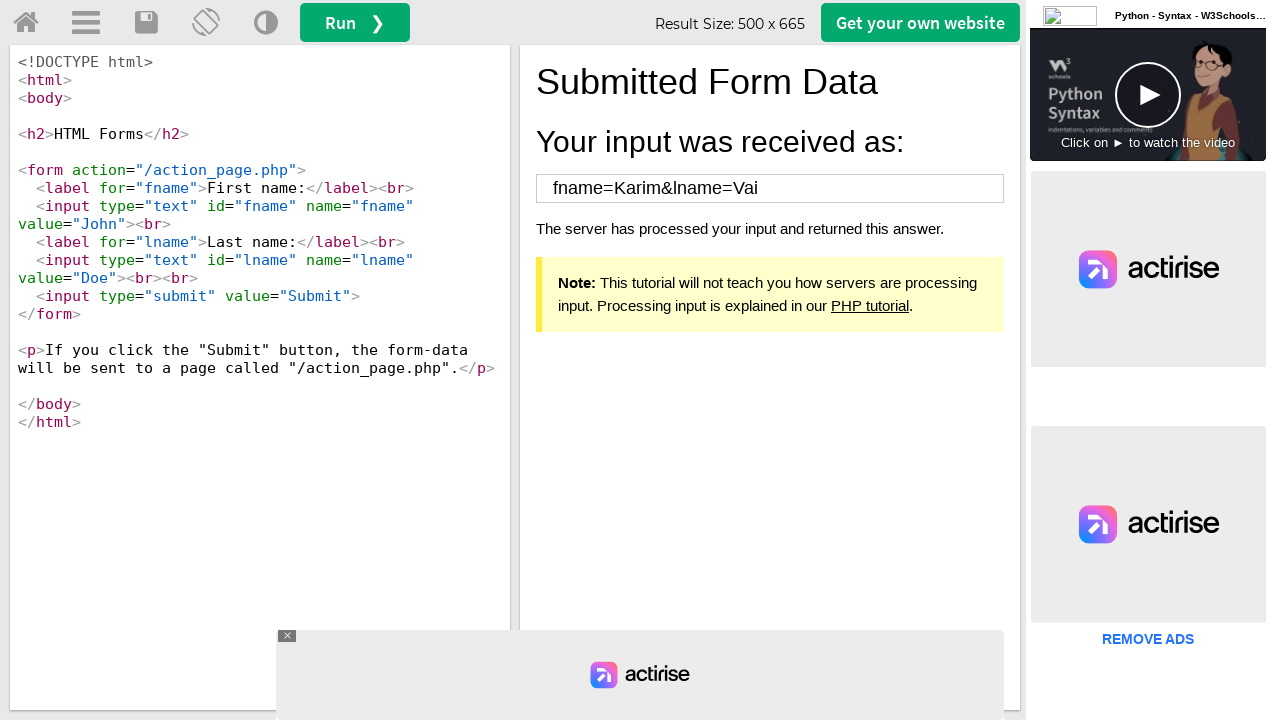